Navigates to the DemoBlaze store homepage and verifies the page has the correct title "STORE" and the expected URL.

Starting URL: https://www.demoblaze.com/index.html

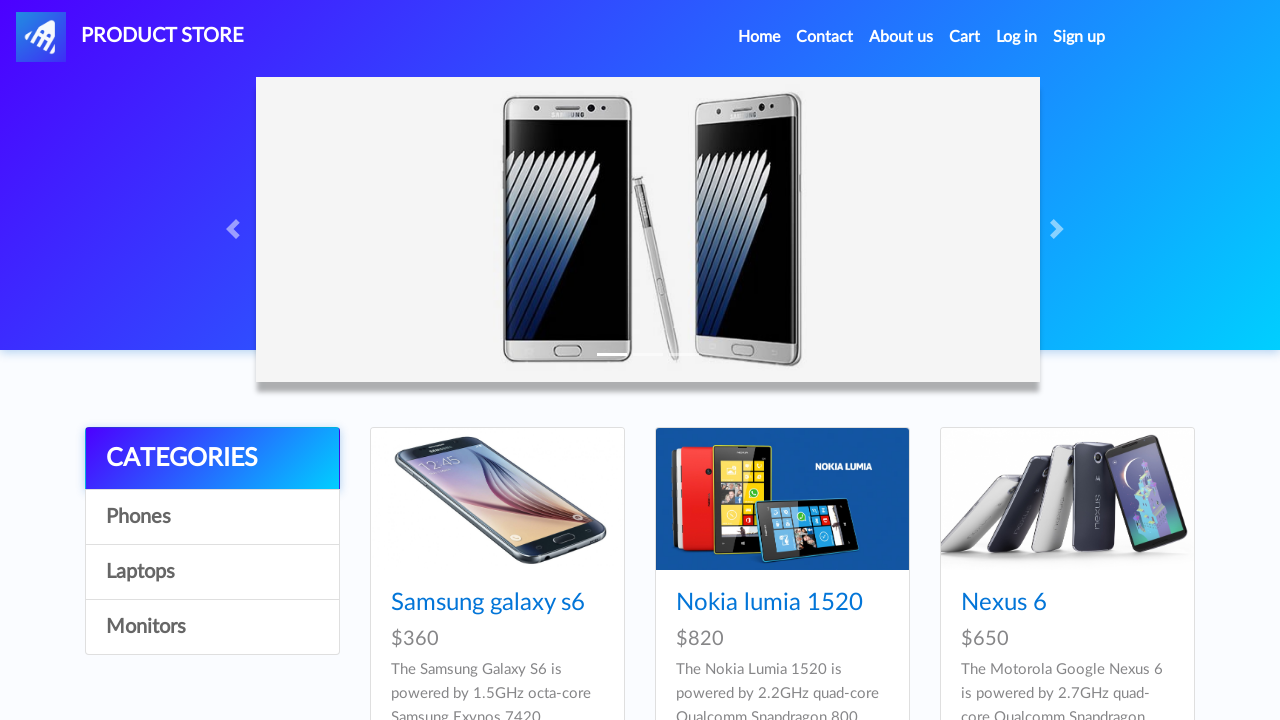

Navigated to DemoBlaze homepage
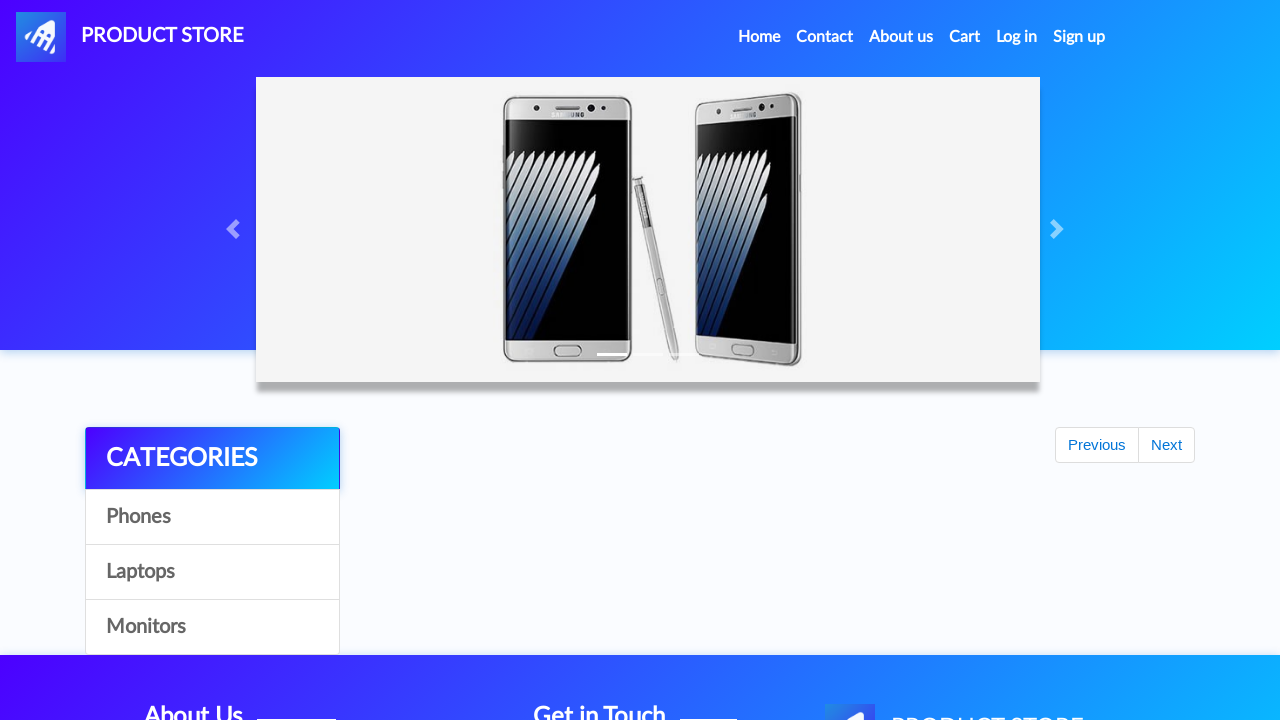

Verified page title is 'STORE'
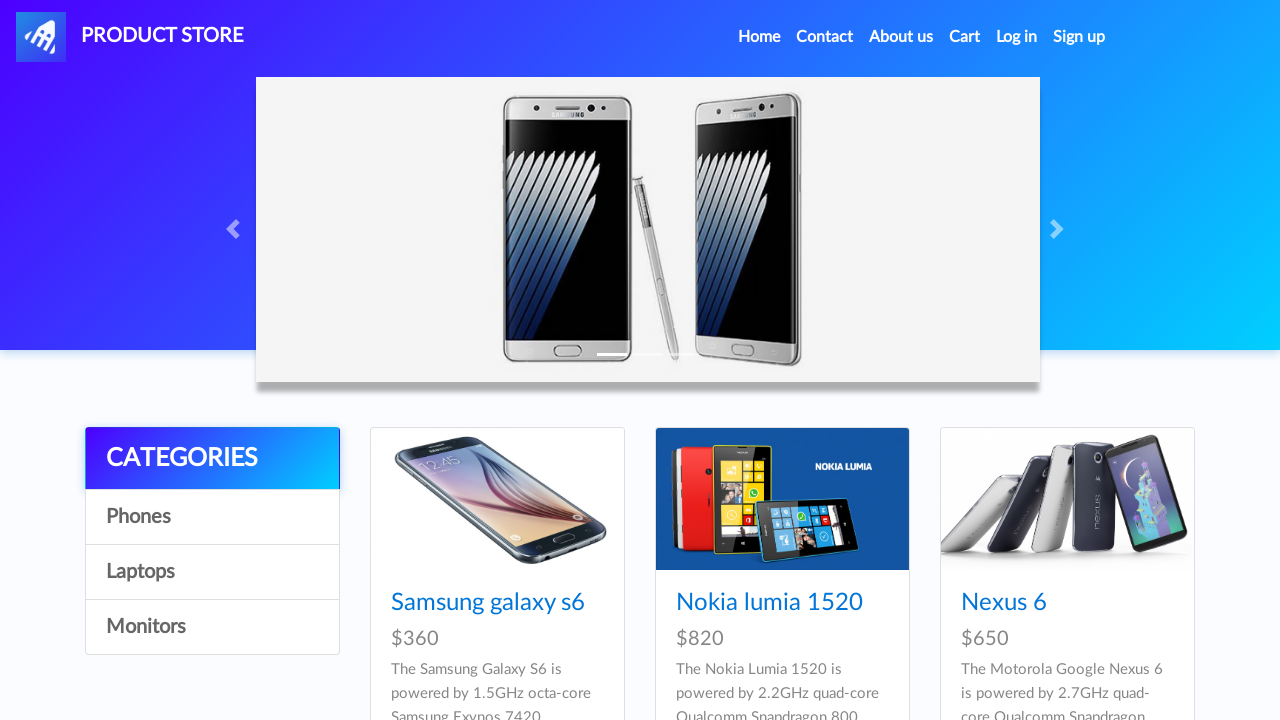

Verified page URL is 'https://www.demoblaze.com/index.html'
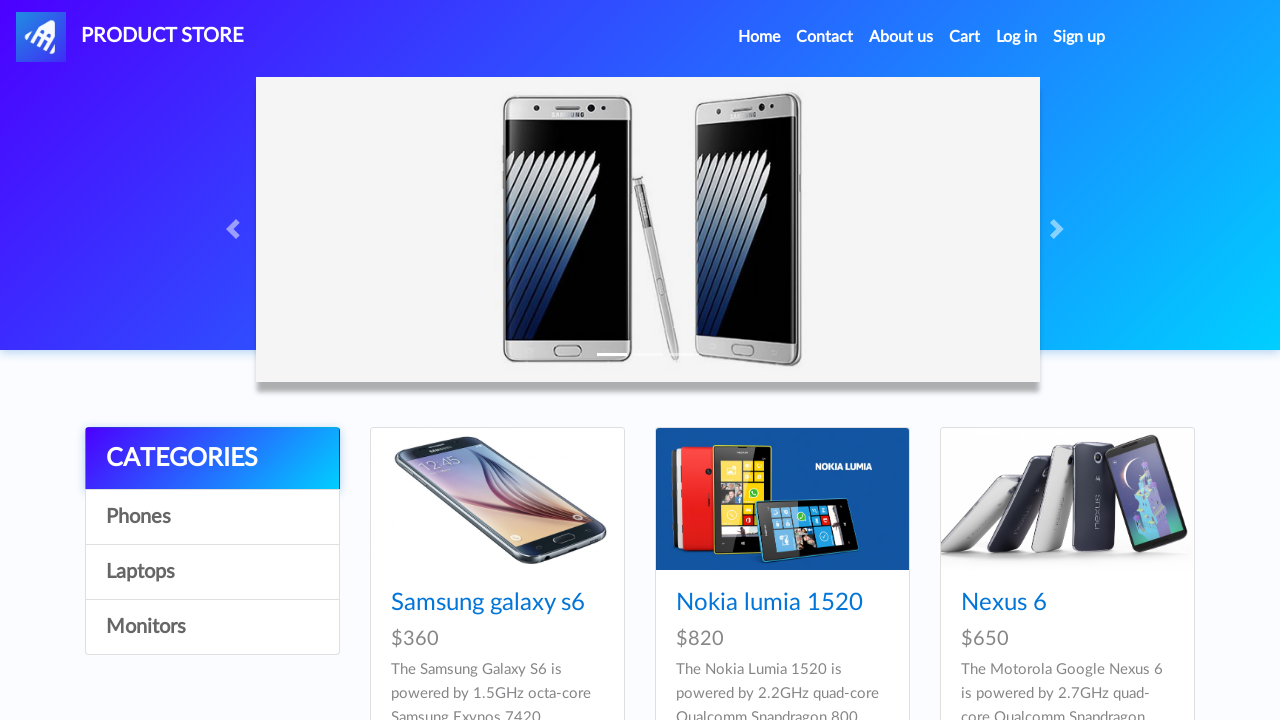

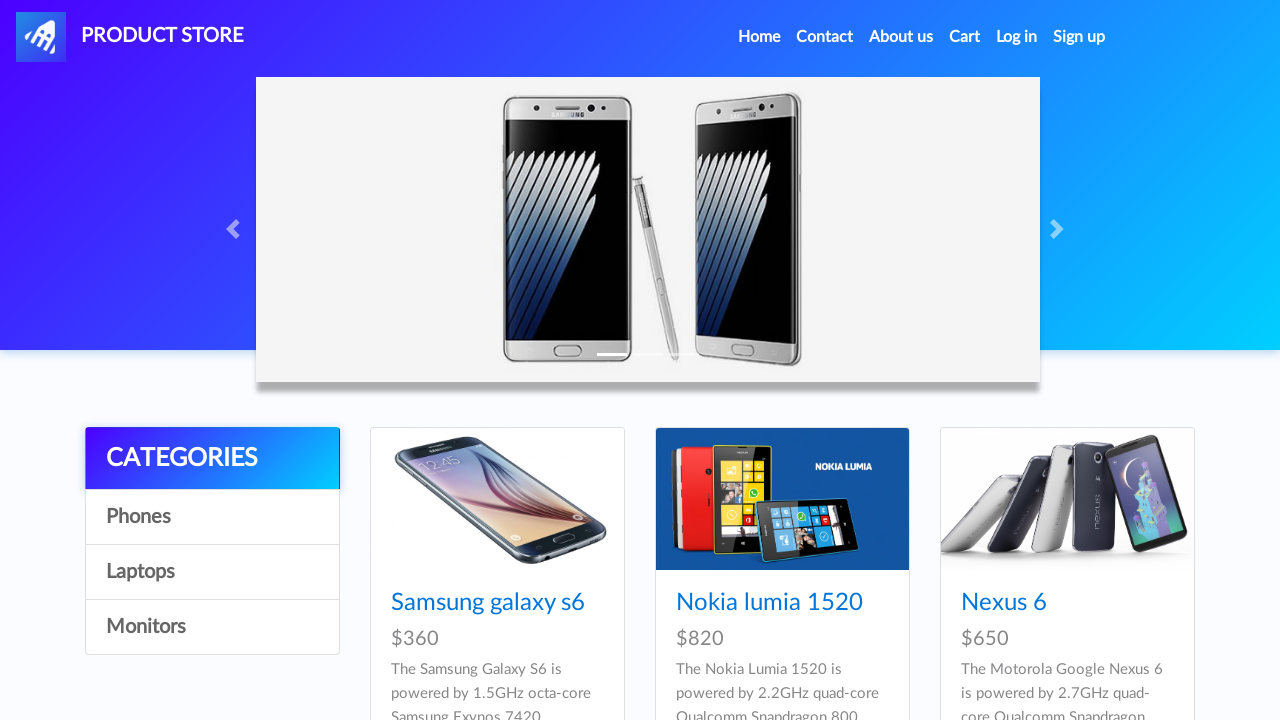